Tests window handling functionality by clicking links that open new windows/tabs and switching between them on a demo site

Starting URL: https://www.globalsqa.com/demo-site/frames-and-windows/

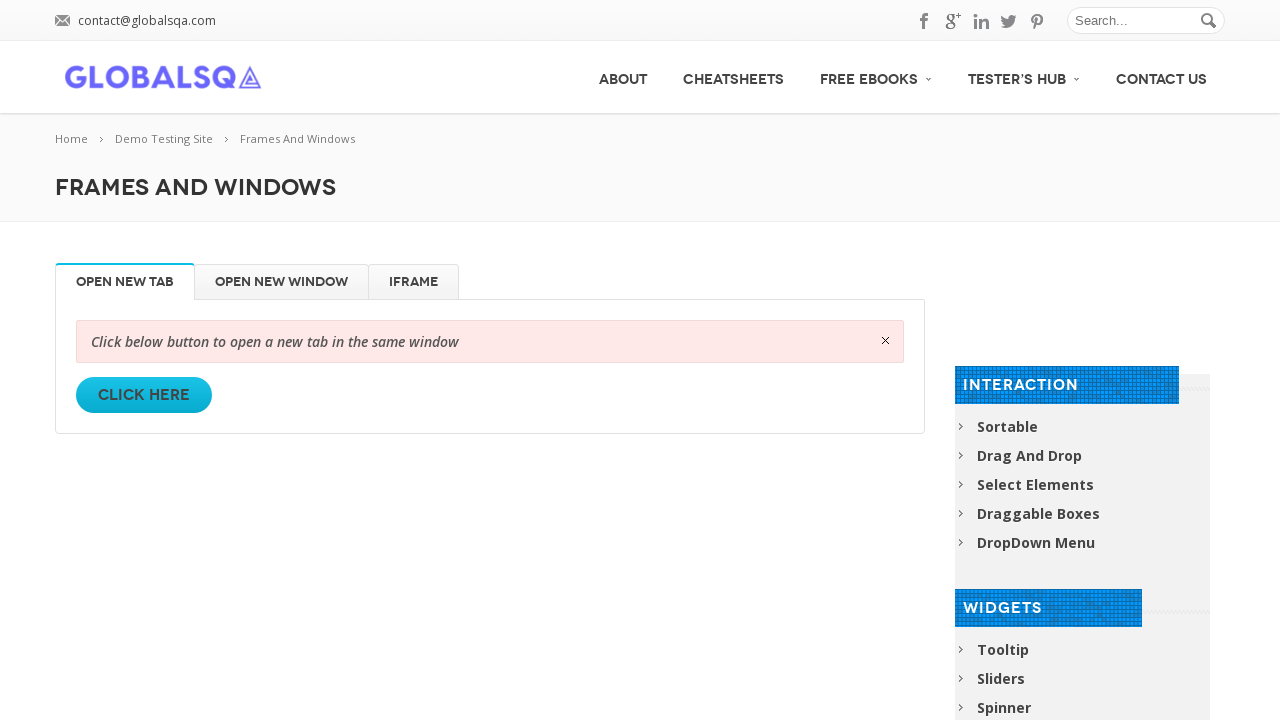

Clicked link to open new window at (144, 395) on xpath=//*[@id='post-2632']/div[2]/div/div/div[1]/a
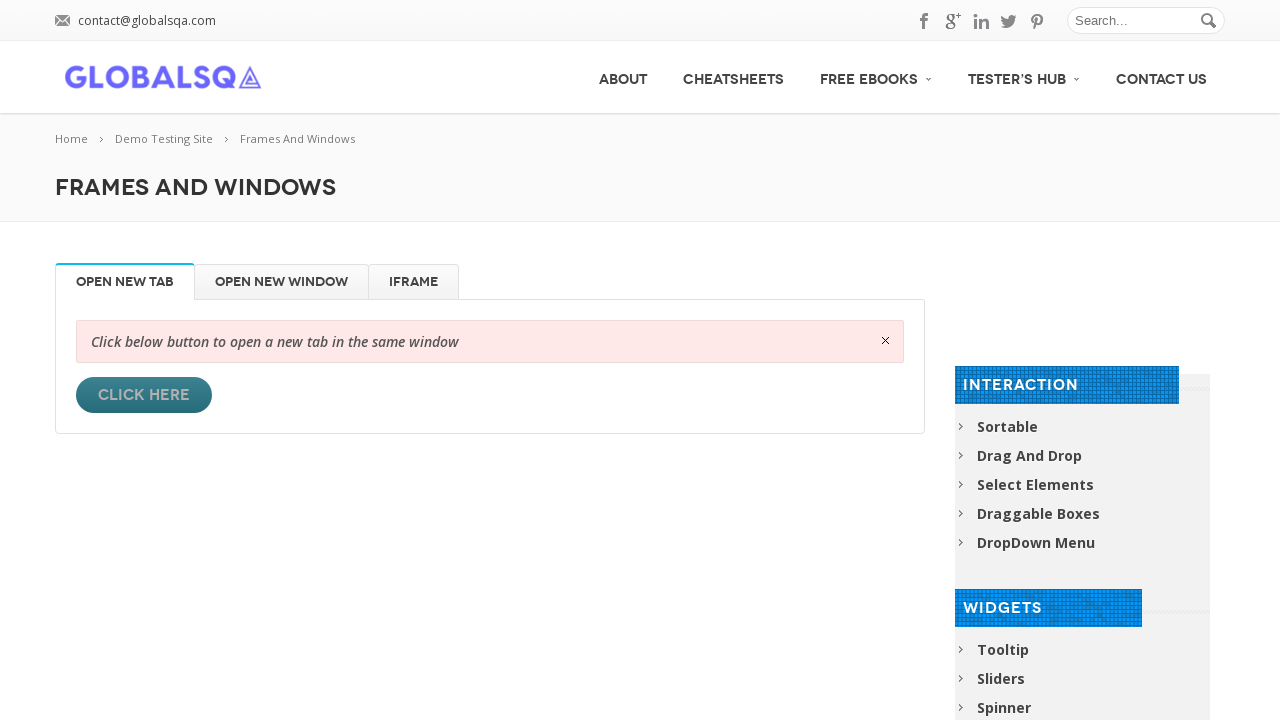

Clicked link to open second window and intercepted new page at (144, 395) on xpath=//*[@id='post-2632']/div[2]/div/div/div[1]/a
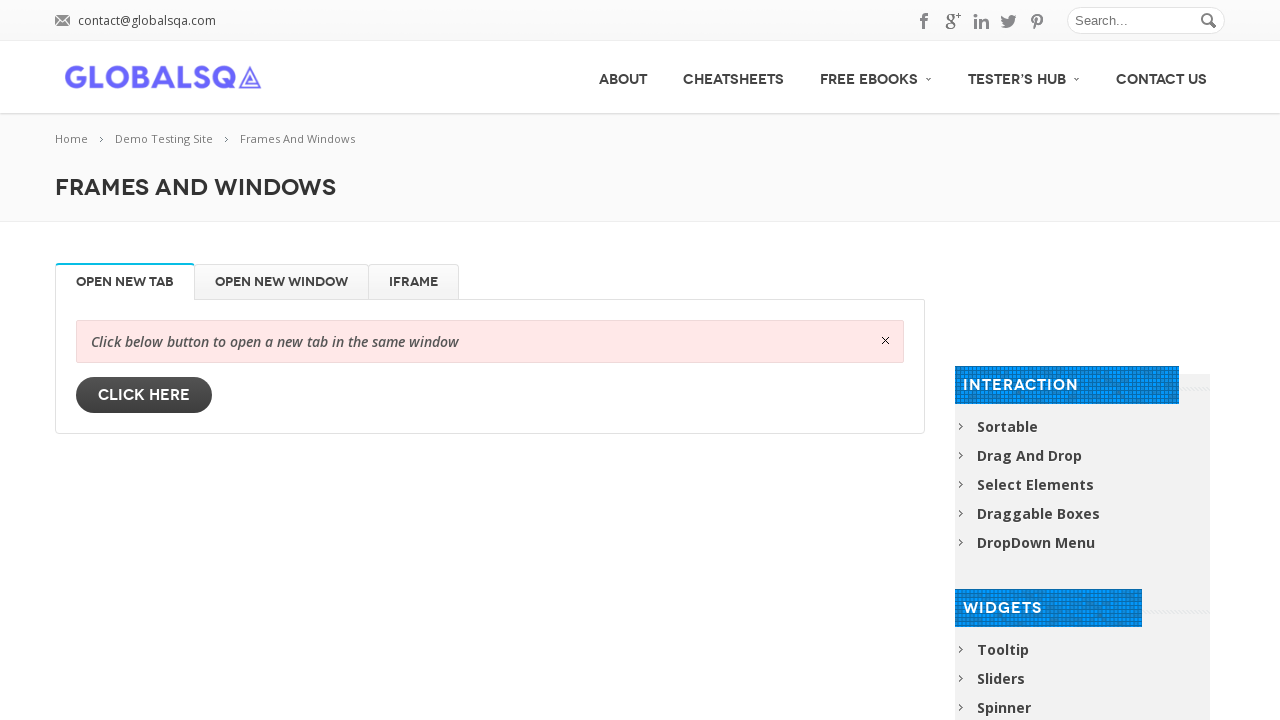

Second window loaded successfully
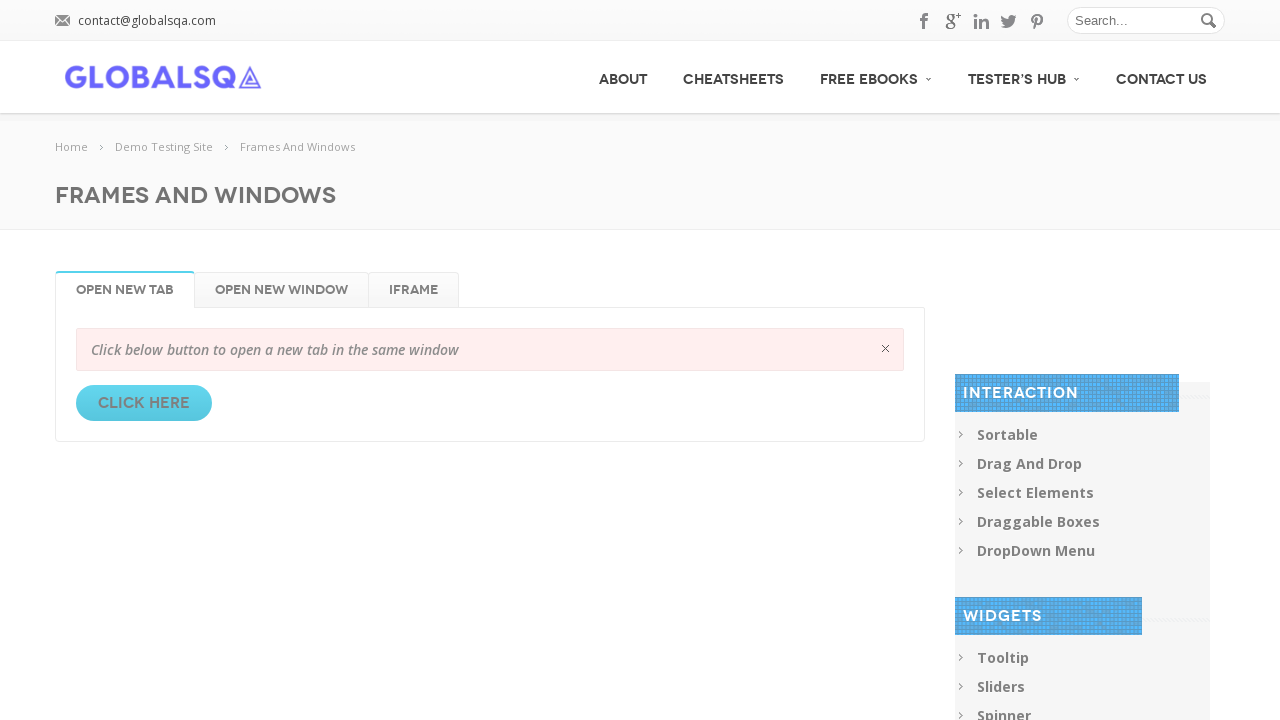

Clicked link in second window to open third window and intercepted new page at (144, 403) on xpath=//*[@id='post-2632']/div[2]/div/div/div[1]/a
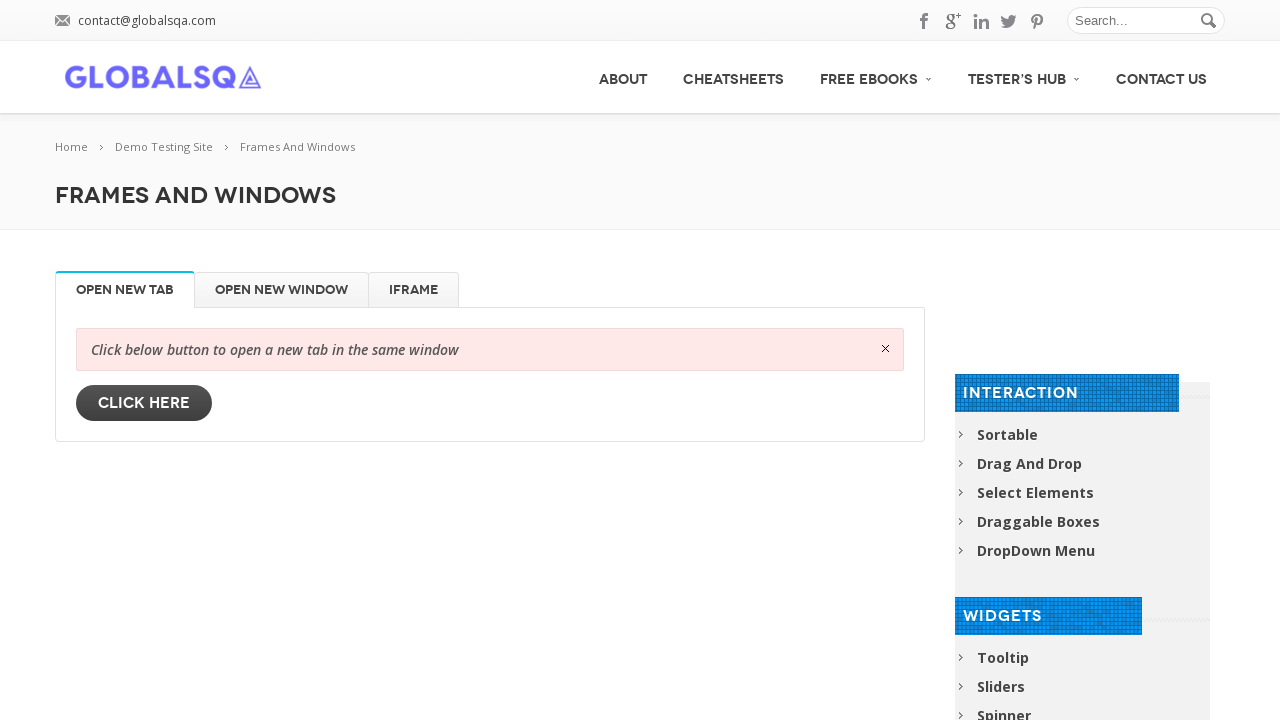

Third window loaded successfully
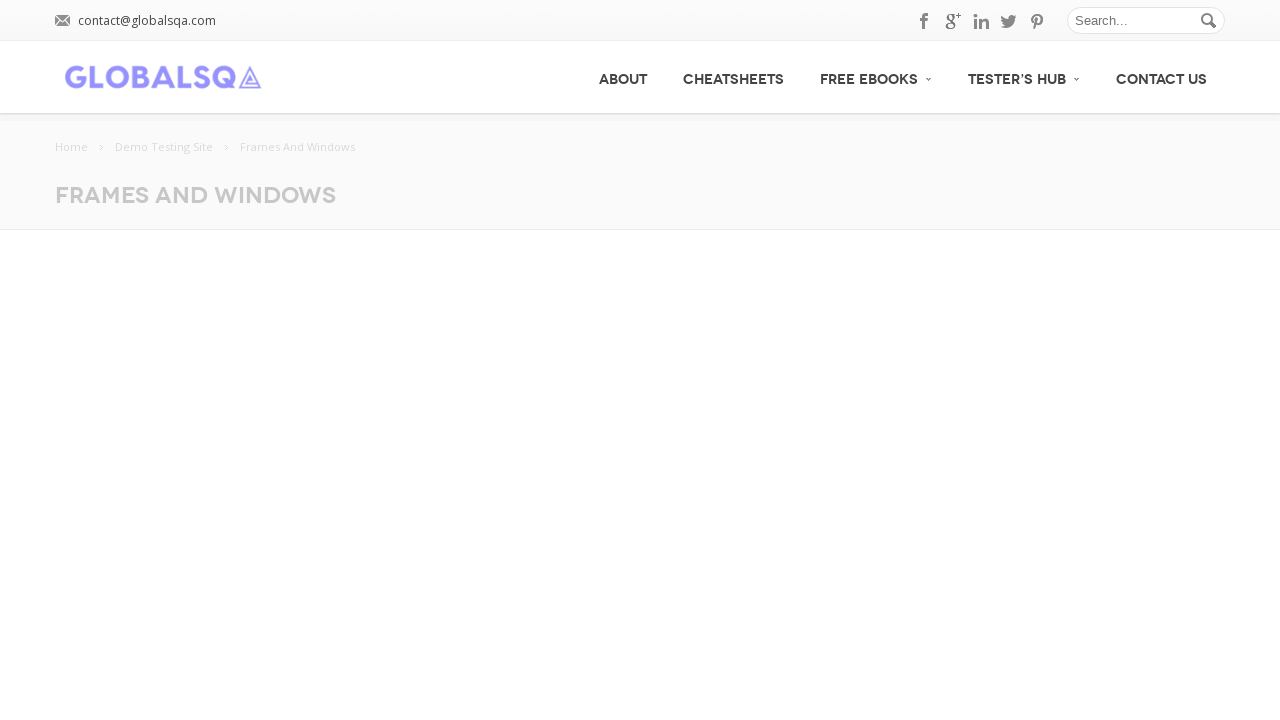

Clicked link in third window at (144, 403) on xpath=//*[@id='post-2632']/div[2]/div/div/div[1]/a
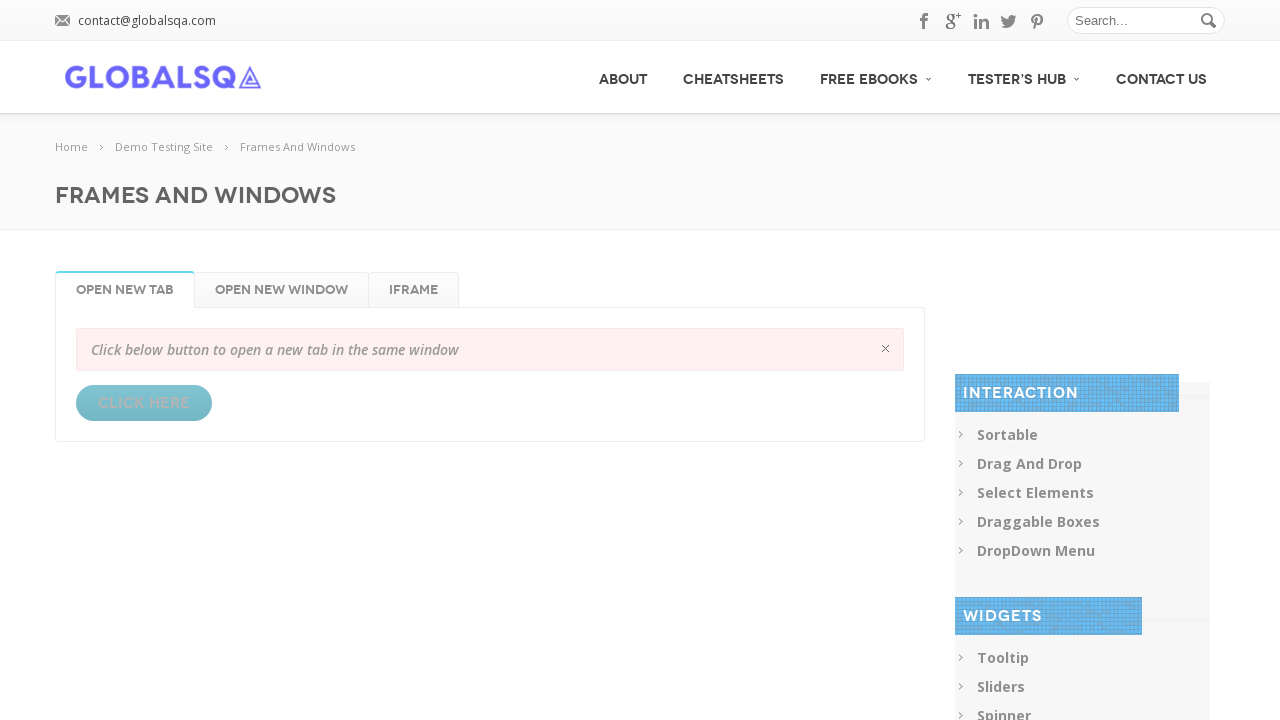

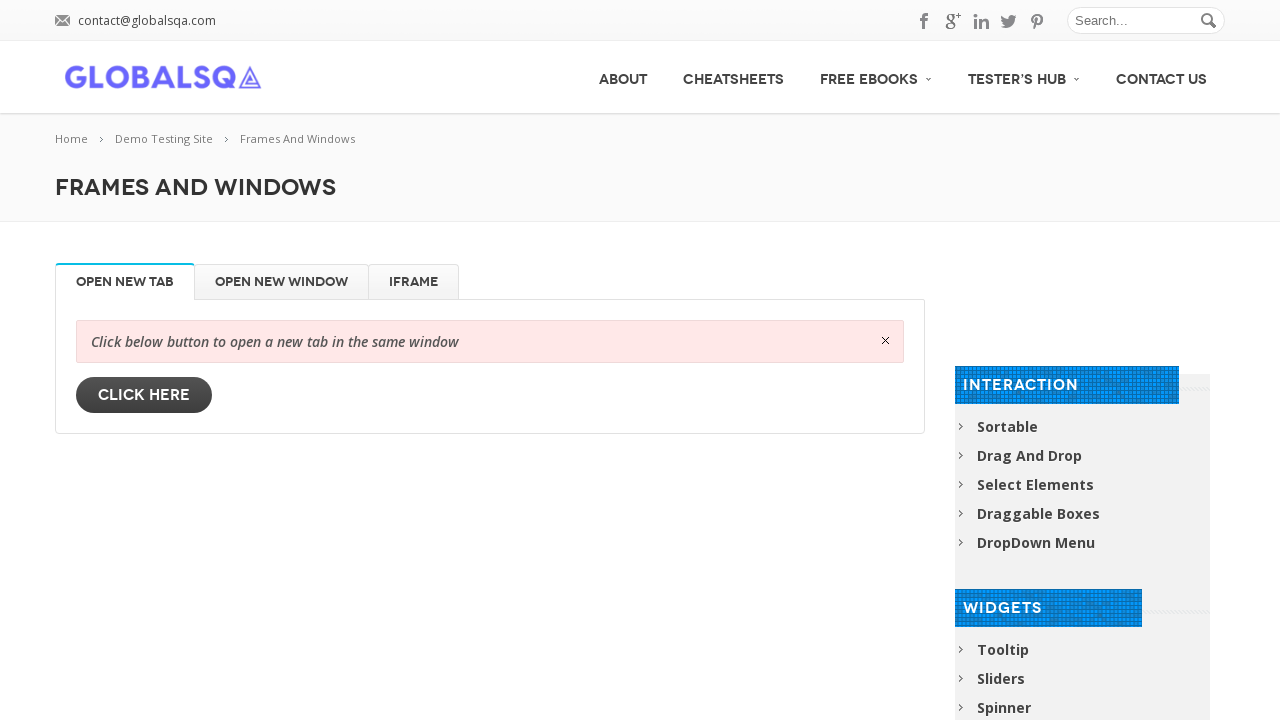